Navigates to a demo radio button page and locates the "Yes" radio button element

Starting URL: https://demoqa.com/radio-button

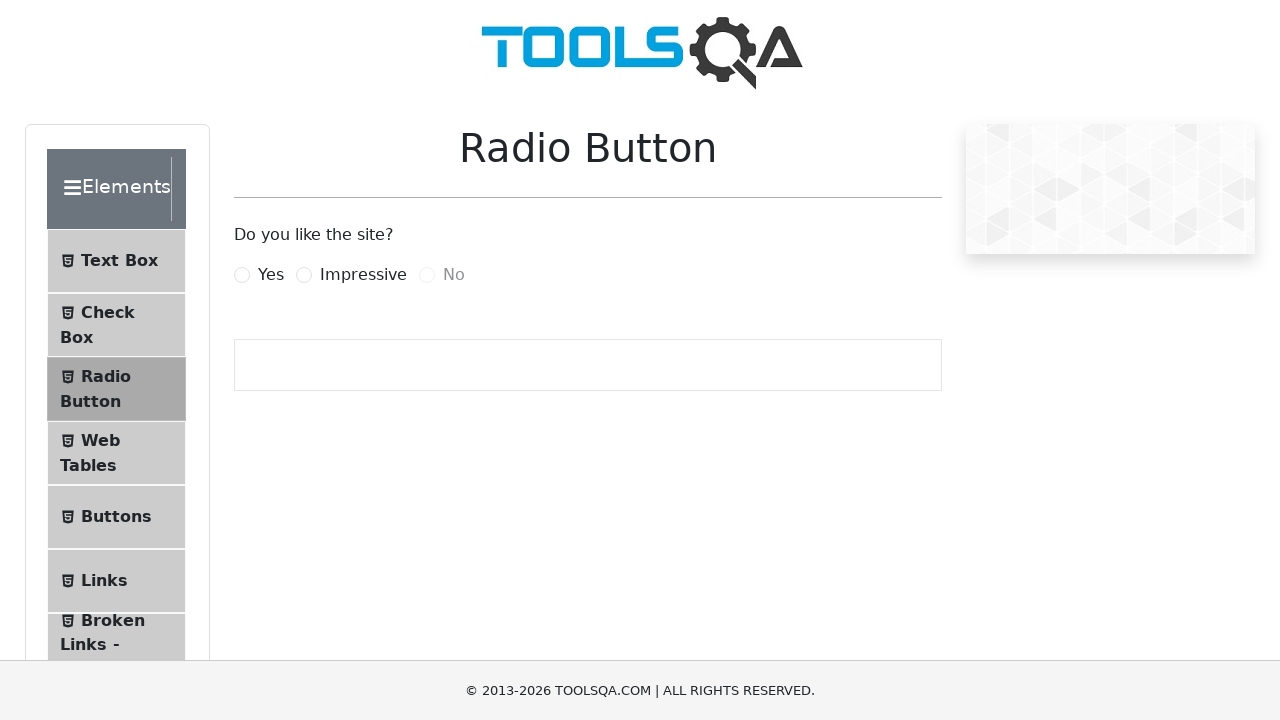

Waited for 'Yes' radio button to be visible
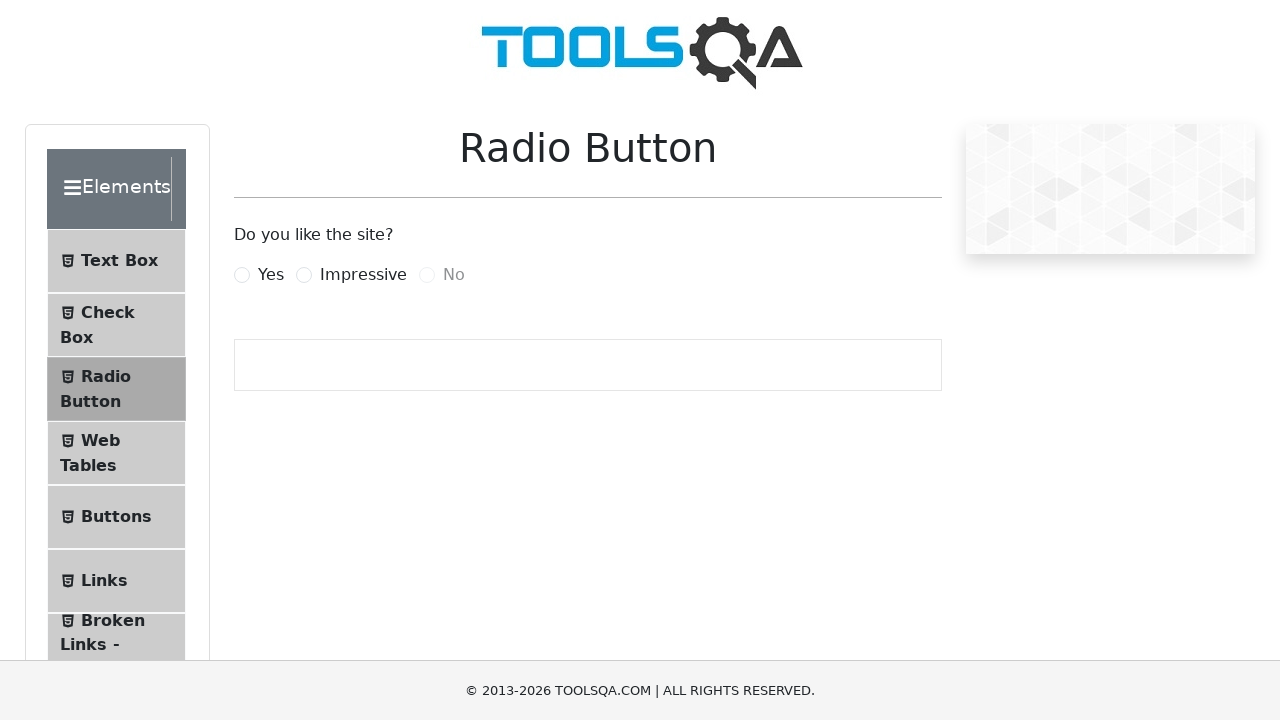

Clicked the 'Yes' radio button element at (271, 275) on label[for='yesRadio']
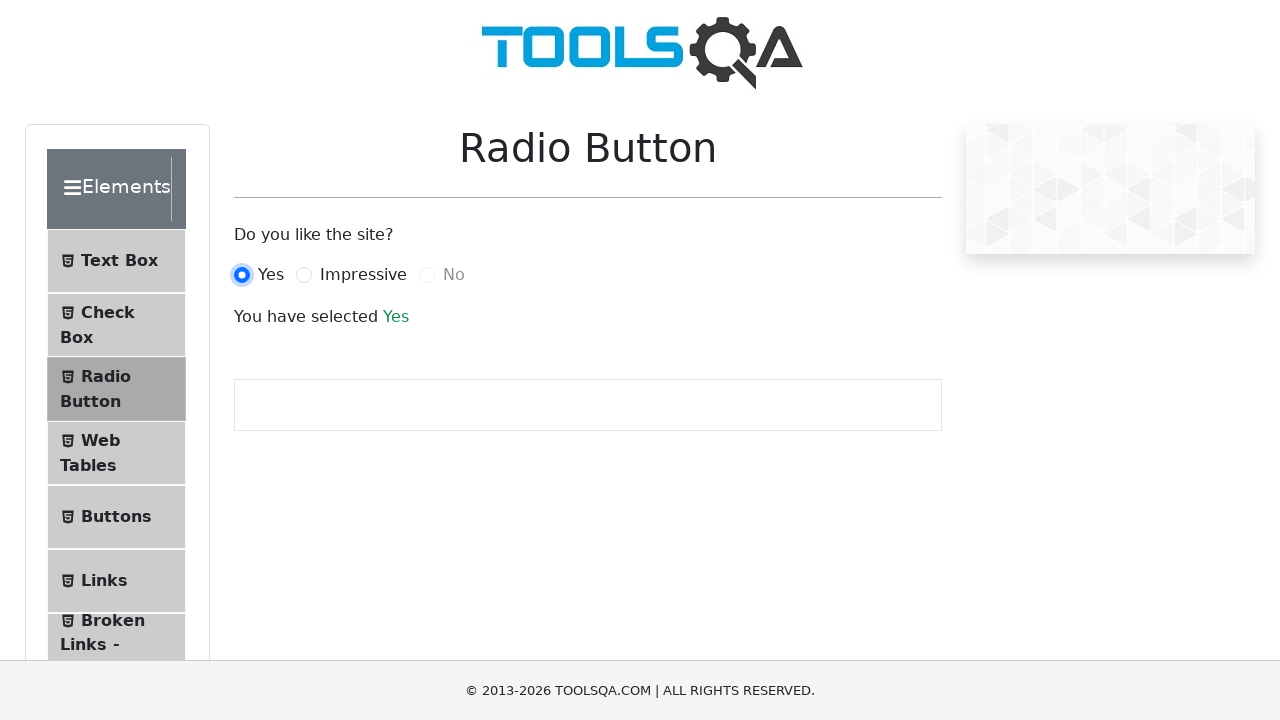

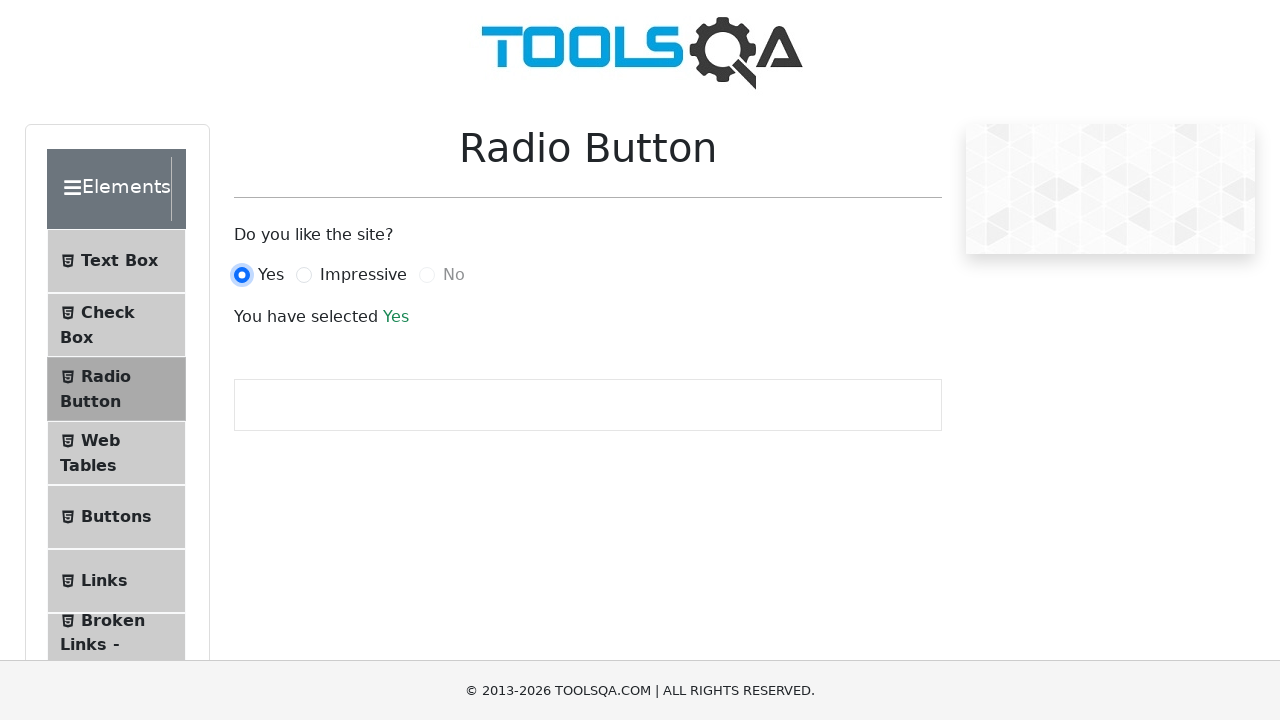